Navigates to GoDaddy website and validates the page title and URL match expected values

Starting URL: https://www.godaddy.com

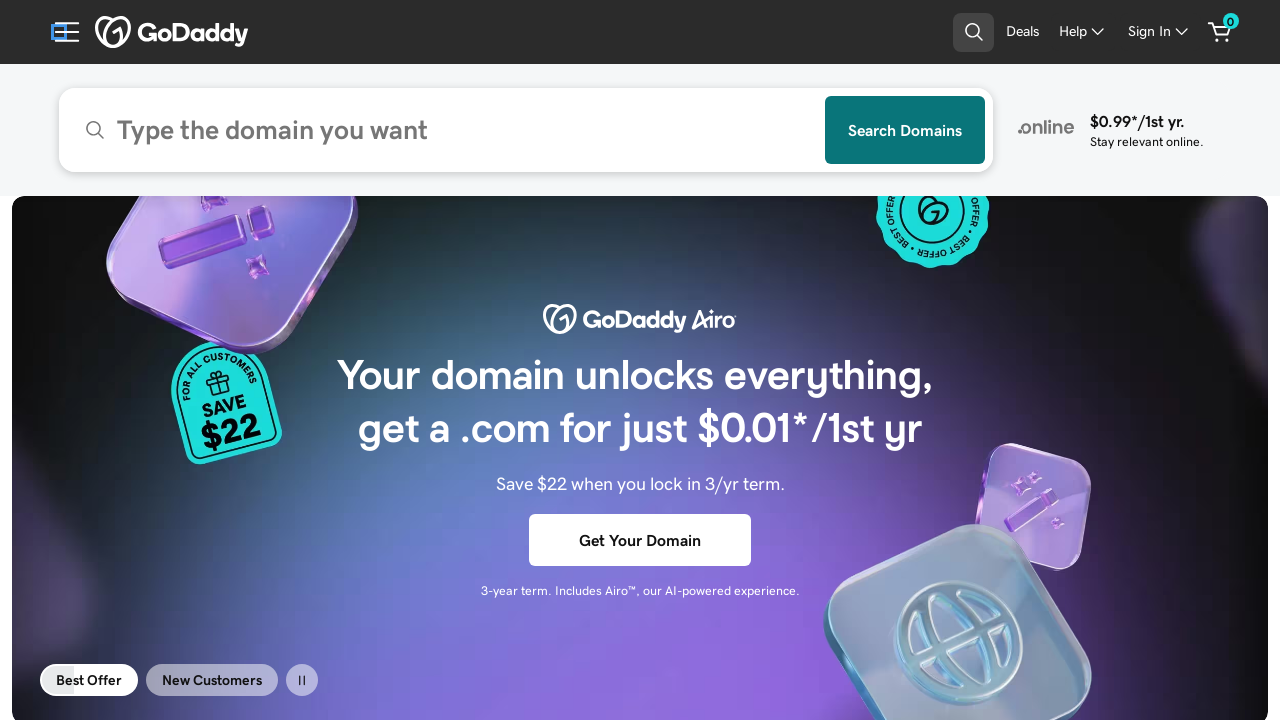

Retrieved page title
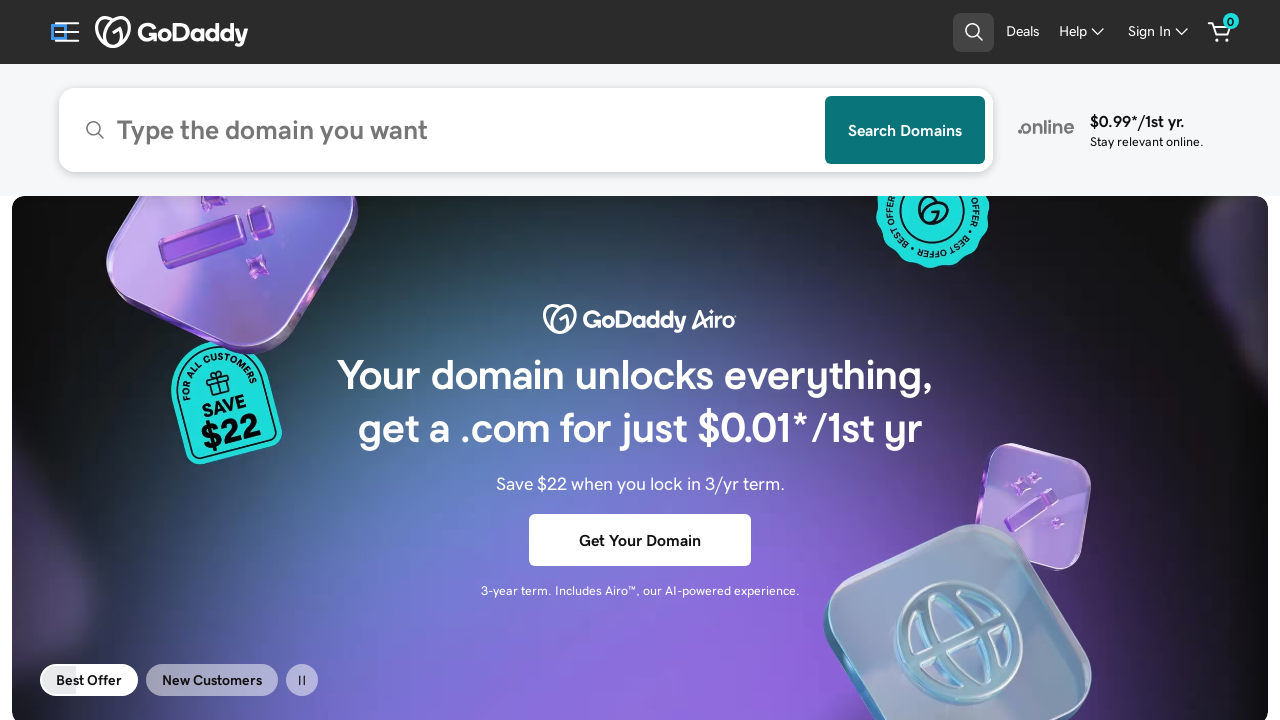

Validated page title matches expected value
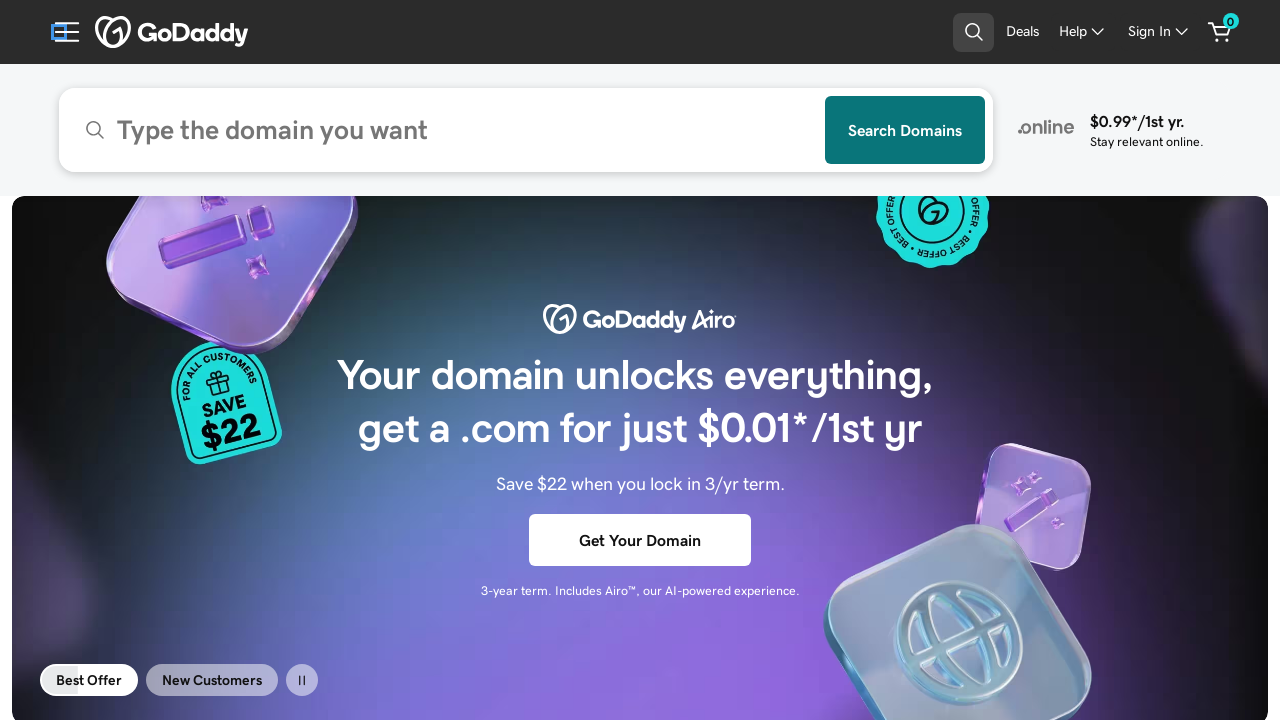

Retrieved current page URL
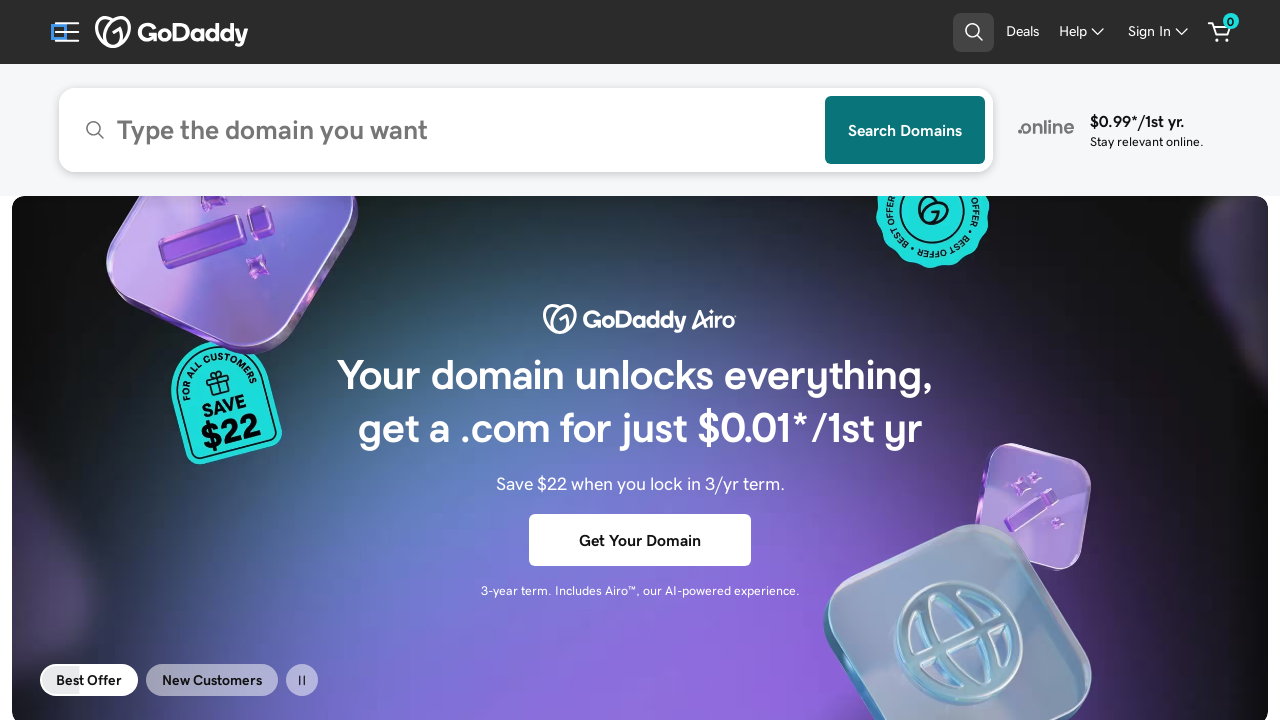

Validated page URL matches expected value
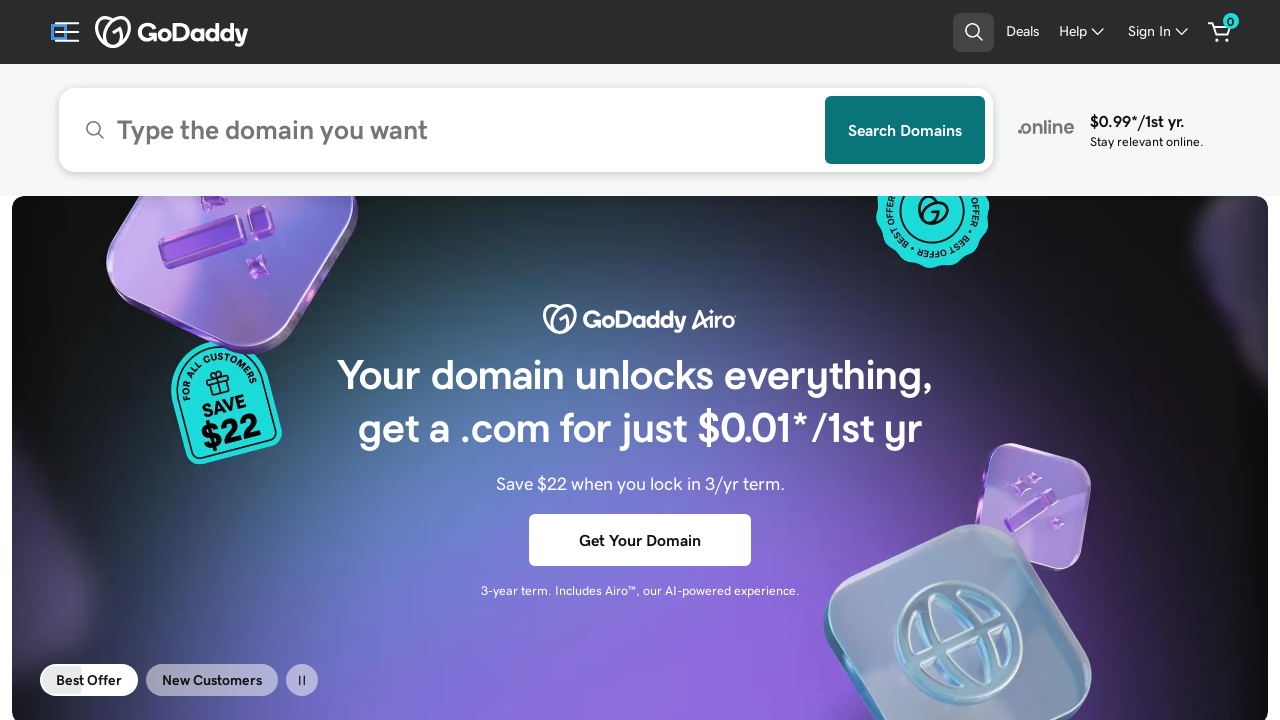

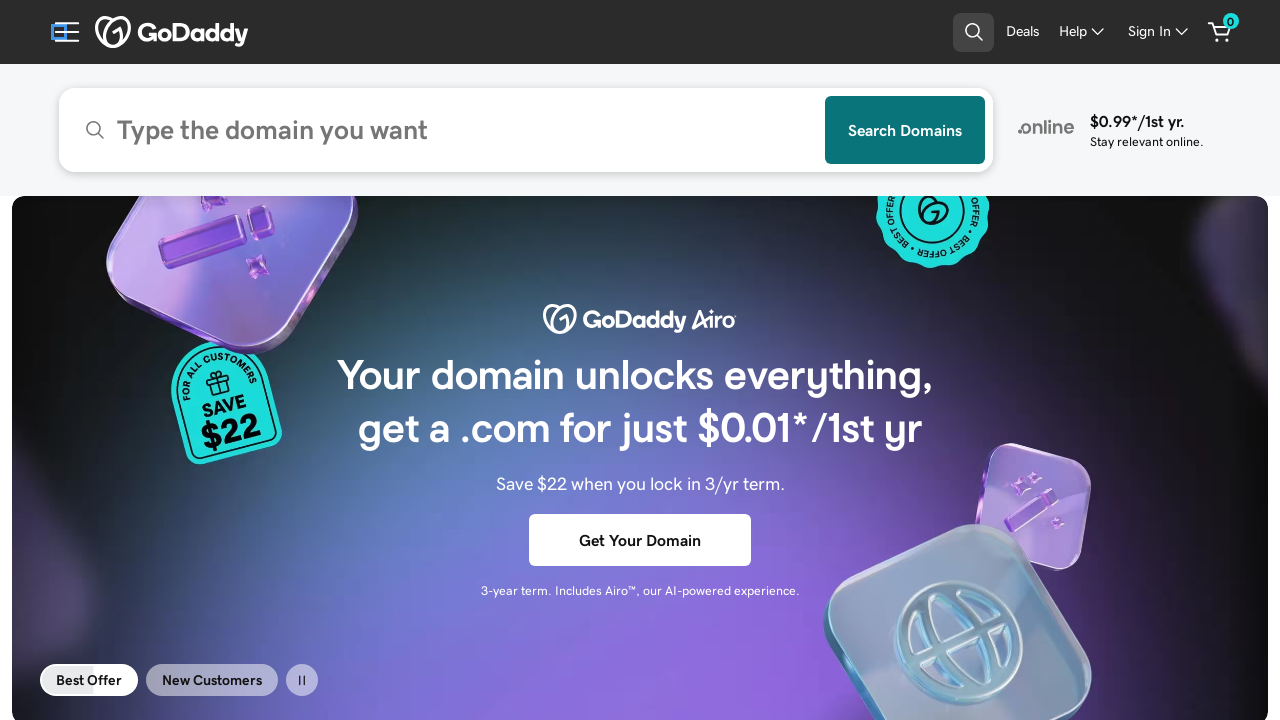